Tests filtering to show only active (incomplete) todo items.

Starting URL: https://demo.playwright.dev/todomvc

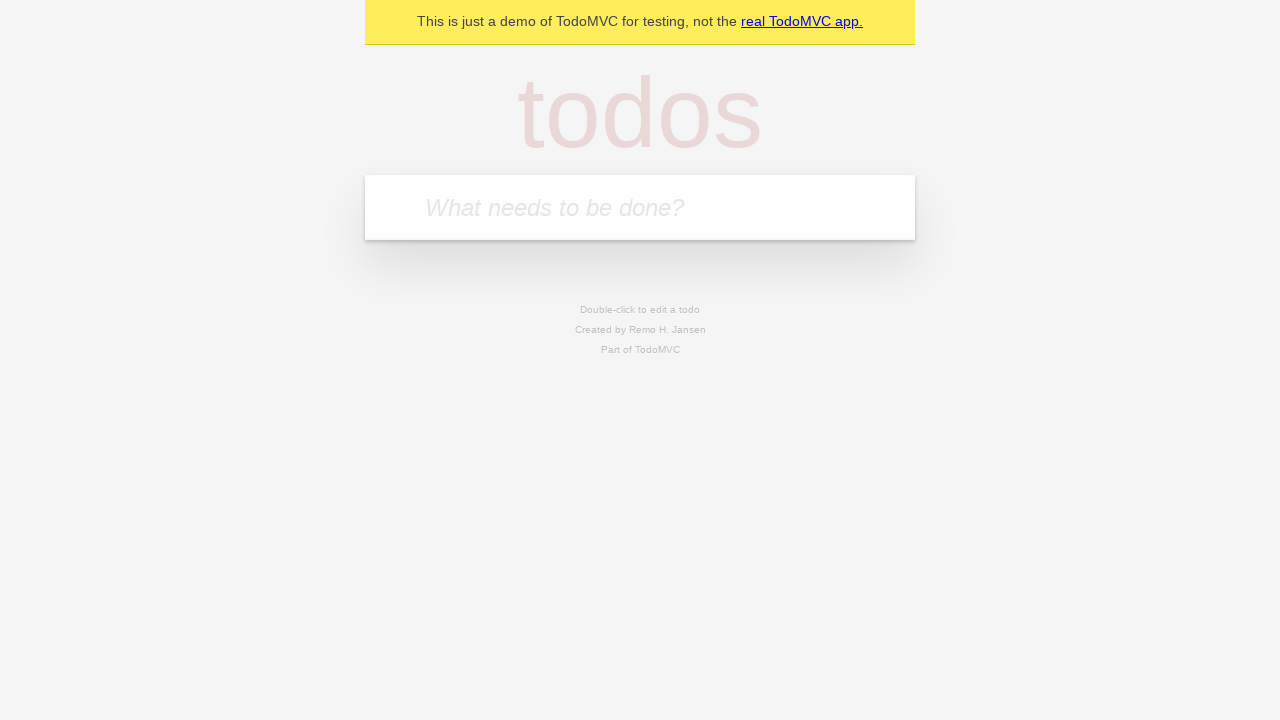

Filled todo input with 'buy some cheese' on internal:attr=[placeholder="What needs to be done?"i]
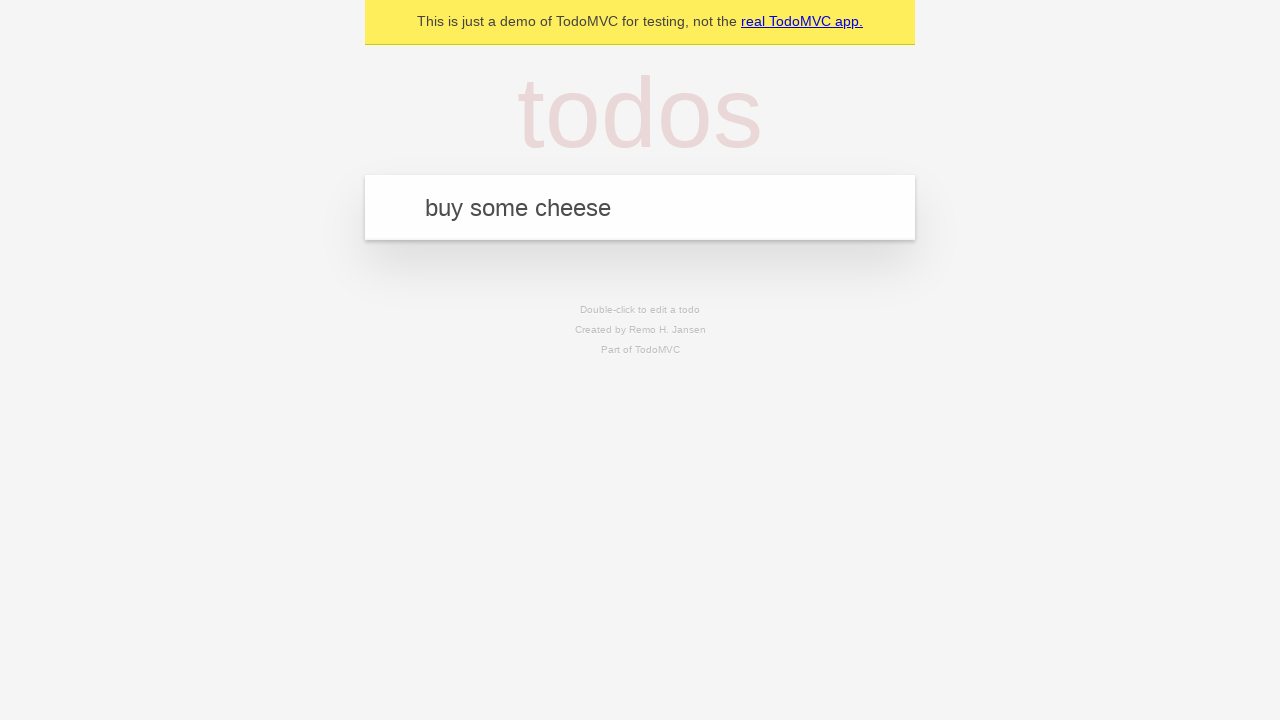

Pressed Enter to add first todo item on internal:attr=[placeholder="What needs to be done?"i]
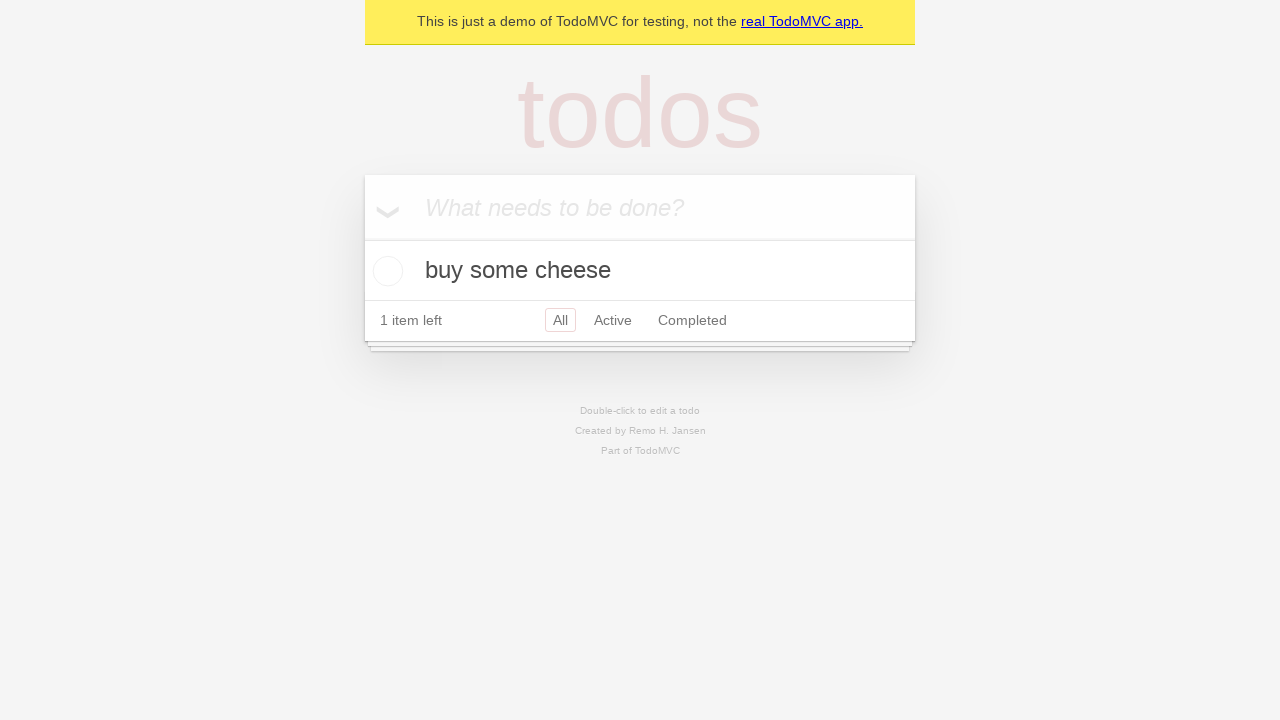

Filled todo input with 'feed the cat' on internal:attr=[placeholder="What needs to be done?"i]
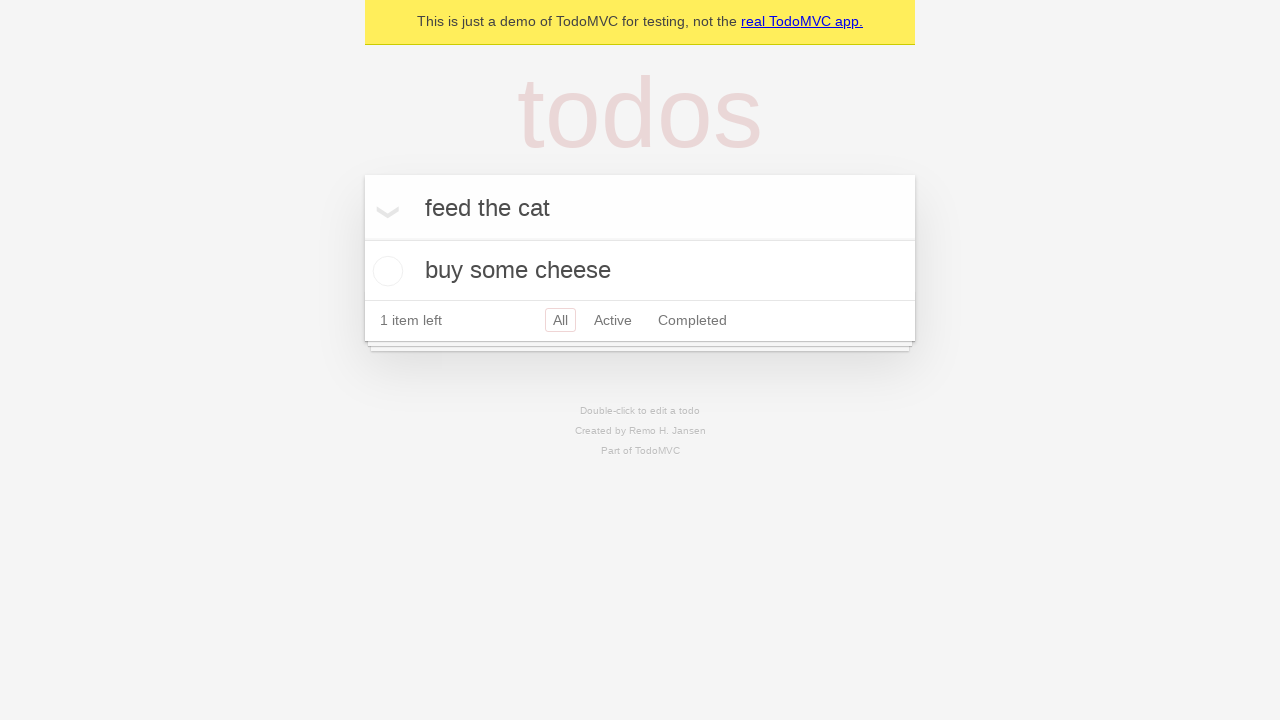

Pressed Enter to add second todo item on internal:attr=[placeholder="What needs to be done?"i]
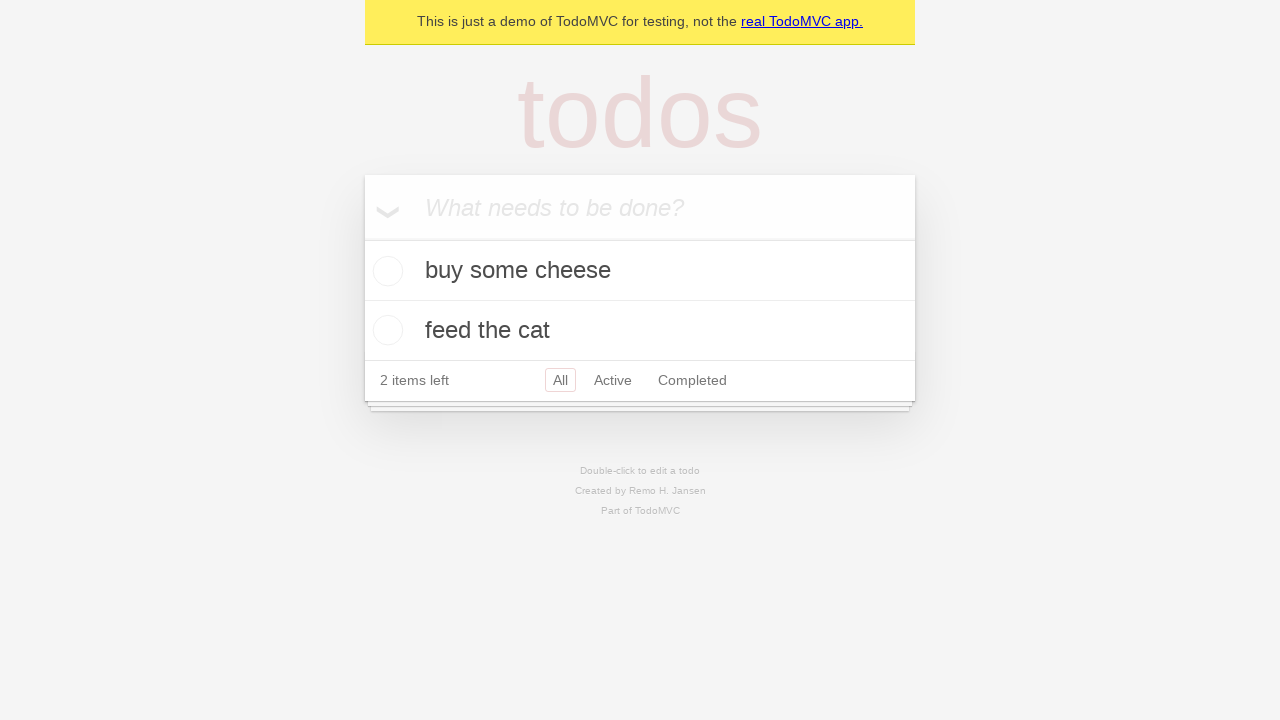

Filled todo input with 'book a doctors appointment' on internal:attr=[placeholder="What needs to be done?"i]
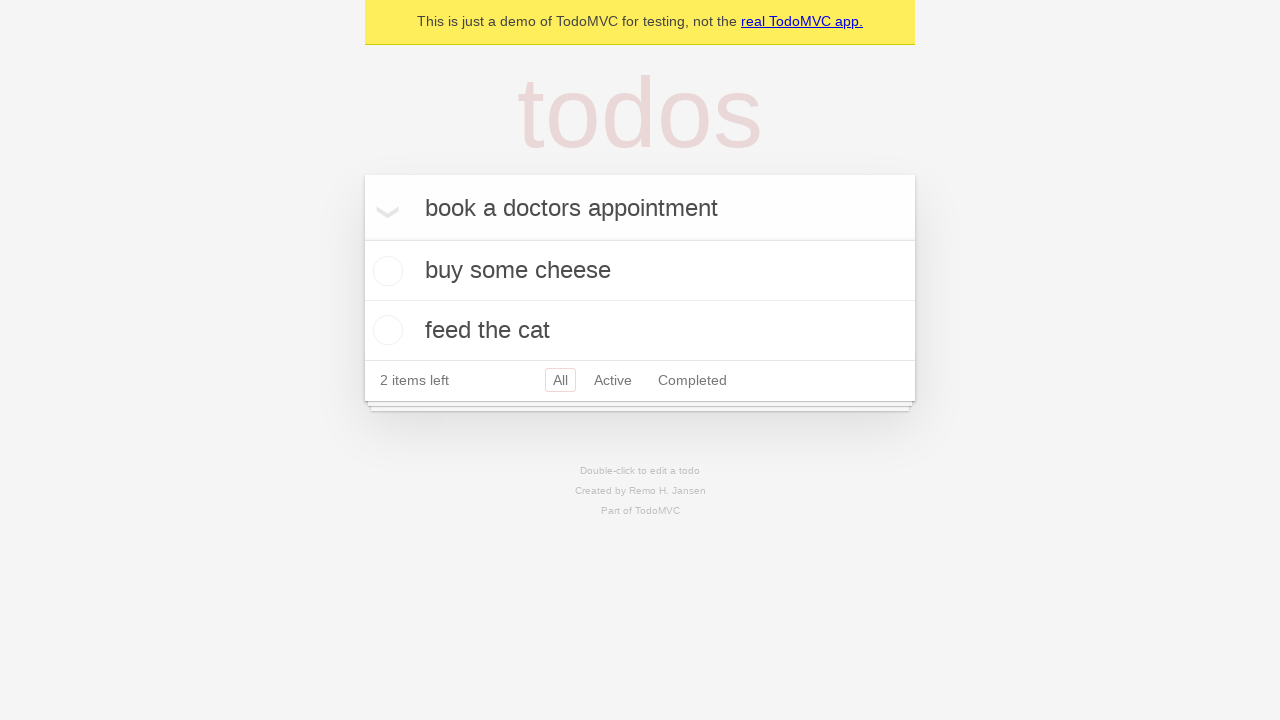

Pressed Enter to add third todo item on internal:attr=[placeholder="What needs to be done?"i]
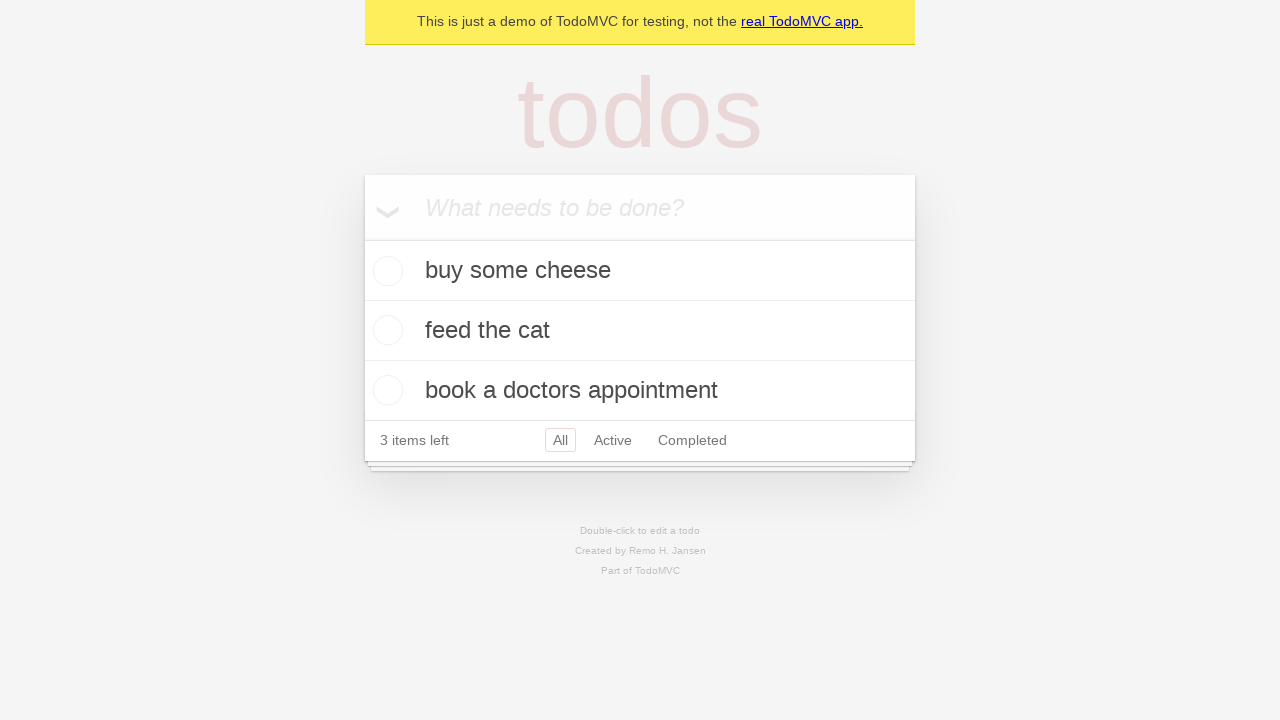

Checked the second todo item (marked as complete) at (385, 330) on internal:testid=[data-testid="todo-item"s] >> nth=1 >> internal:role=checkbox
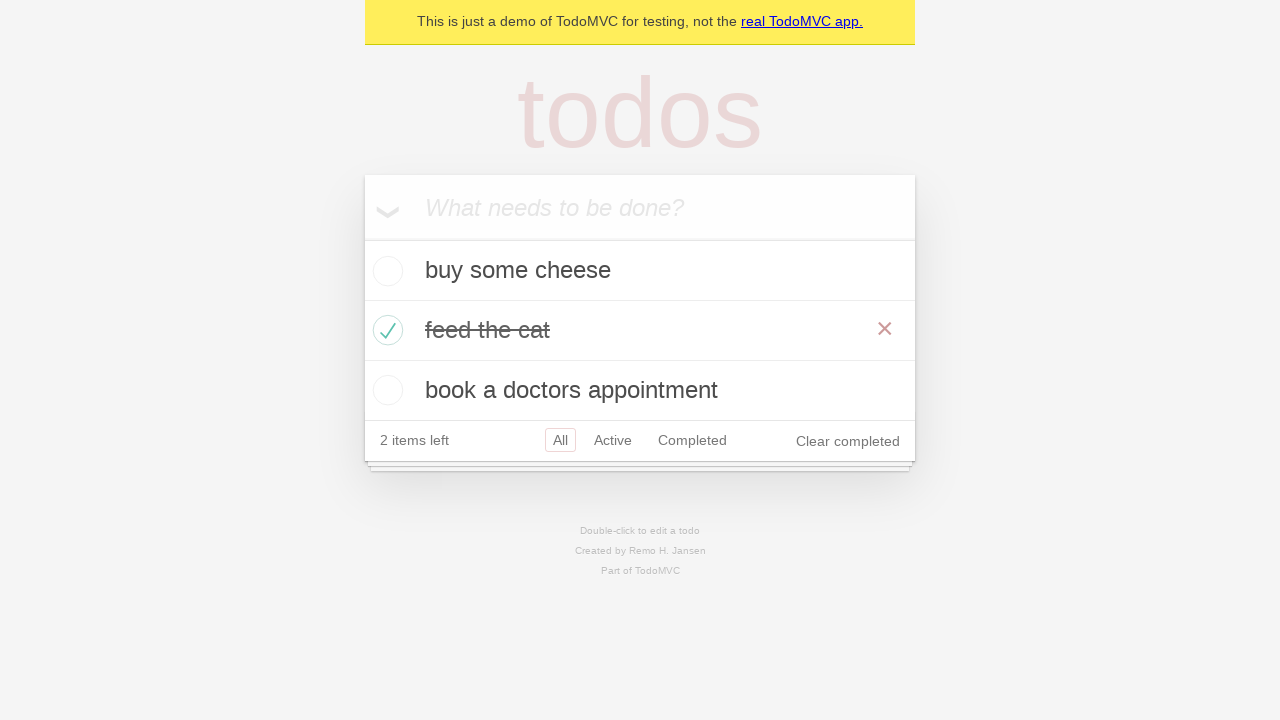

Clicked Active filter to display only incomplete todo items at (613, 440) on internal:role=link[name="Active"i]
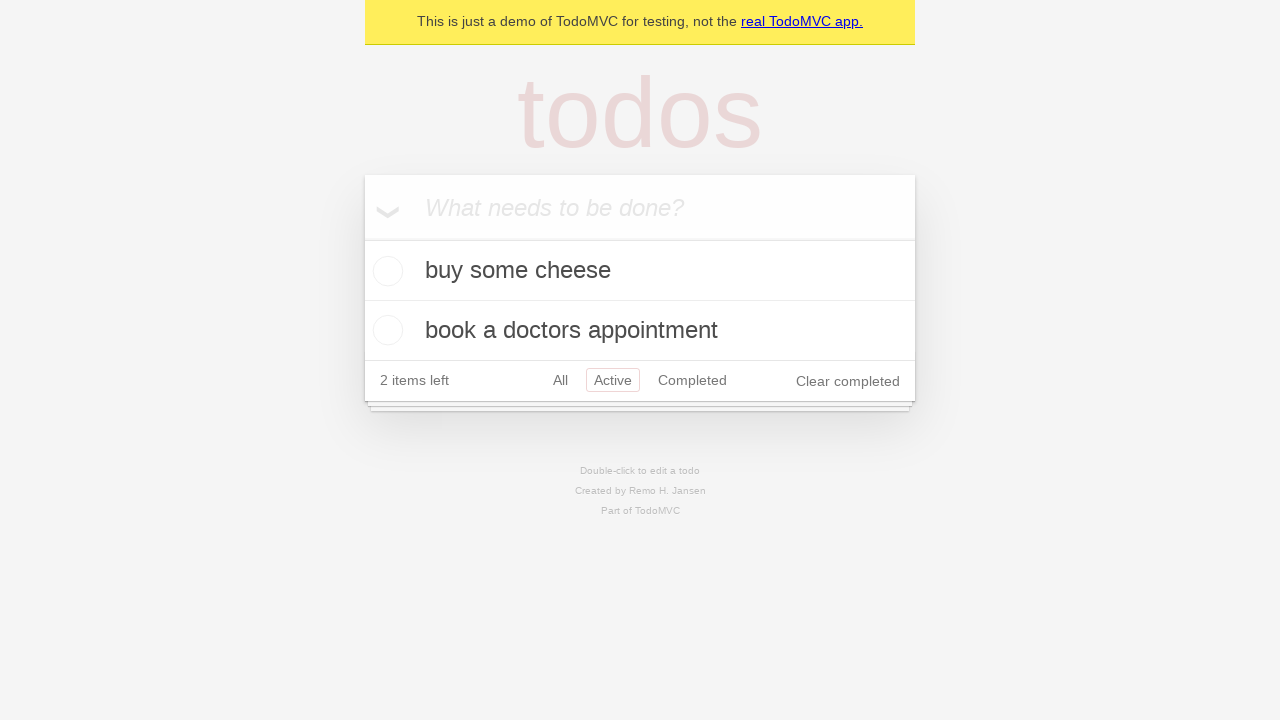

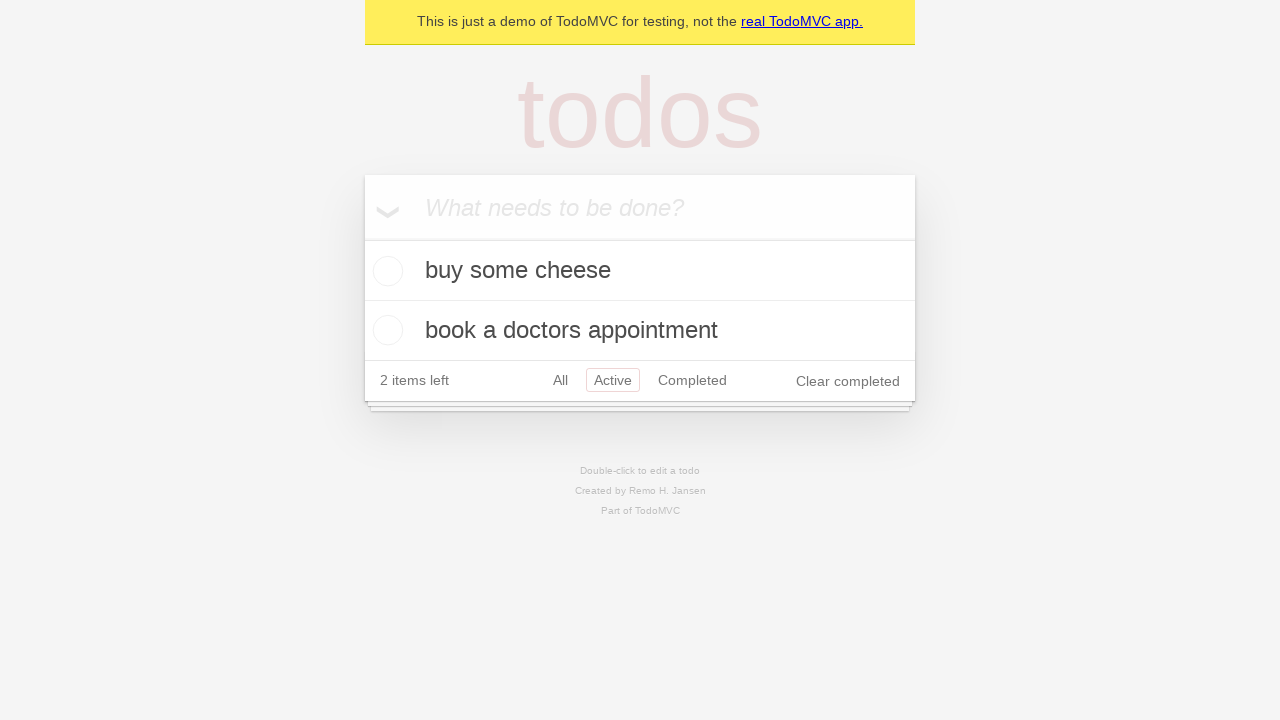